Tests marking individual items as complete by creating two items and checking them

Starting URL: https://demo.playwright.dev/todomvc

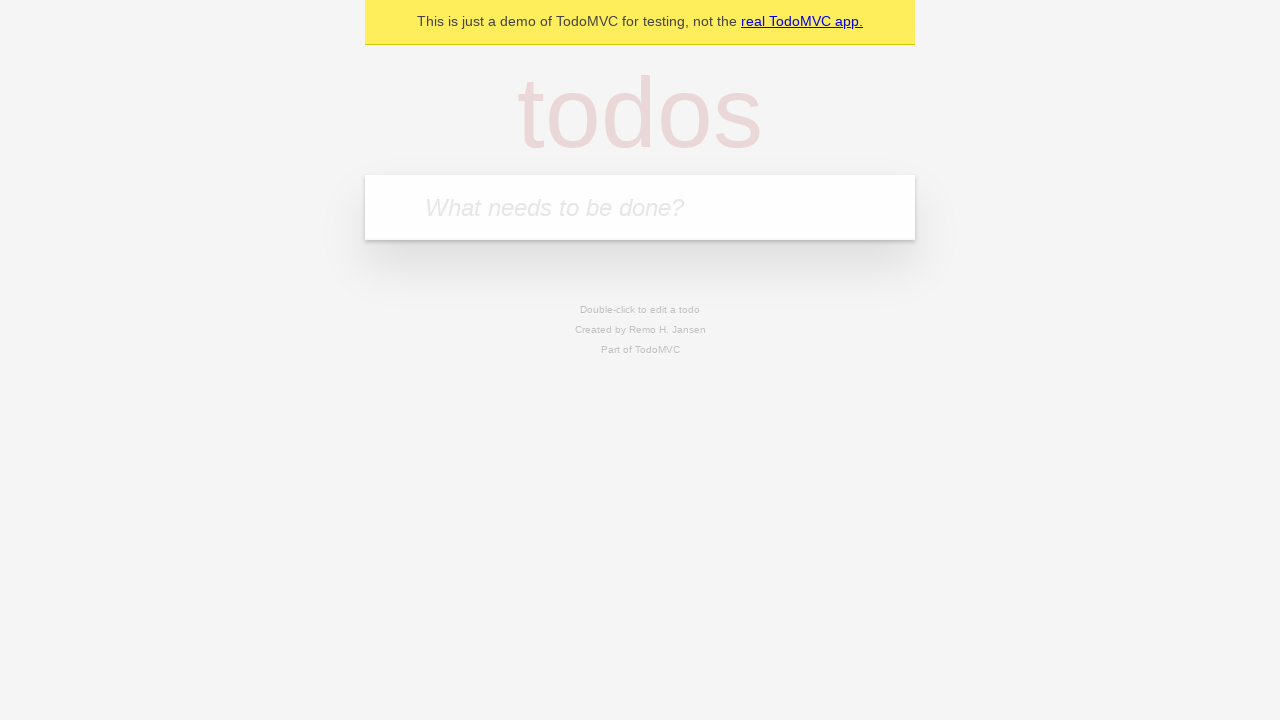

Filled new todo input with 'buy some cheese' on .new-todo
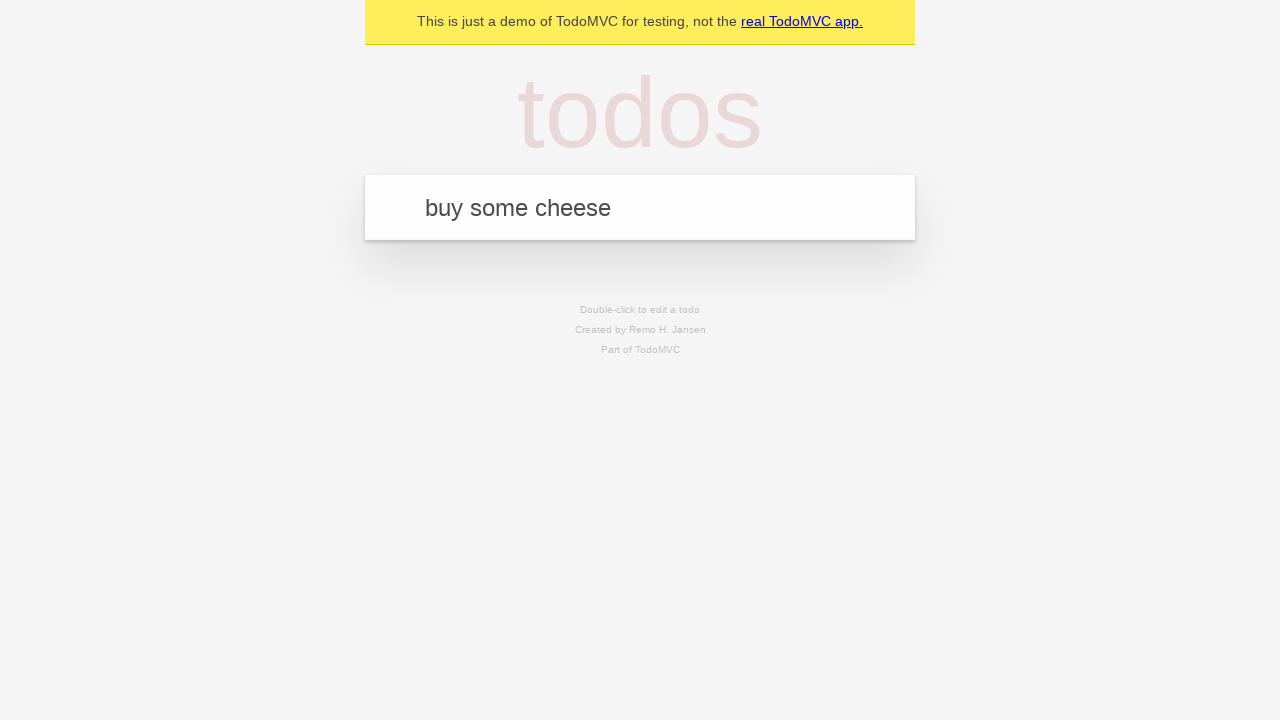

Pressed Enter to create first todo item on .new-todo
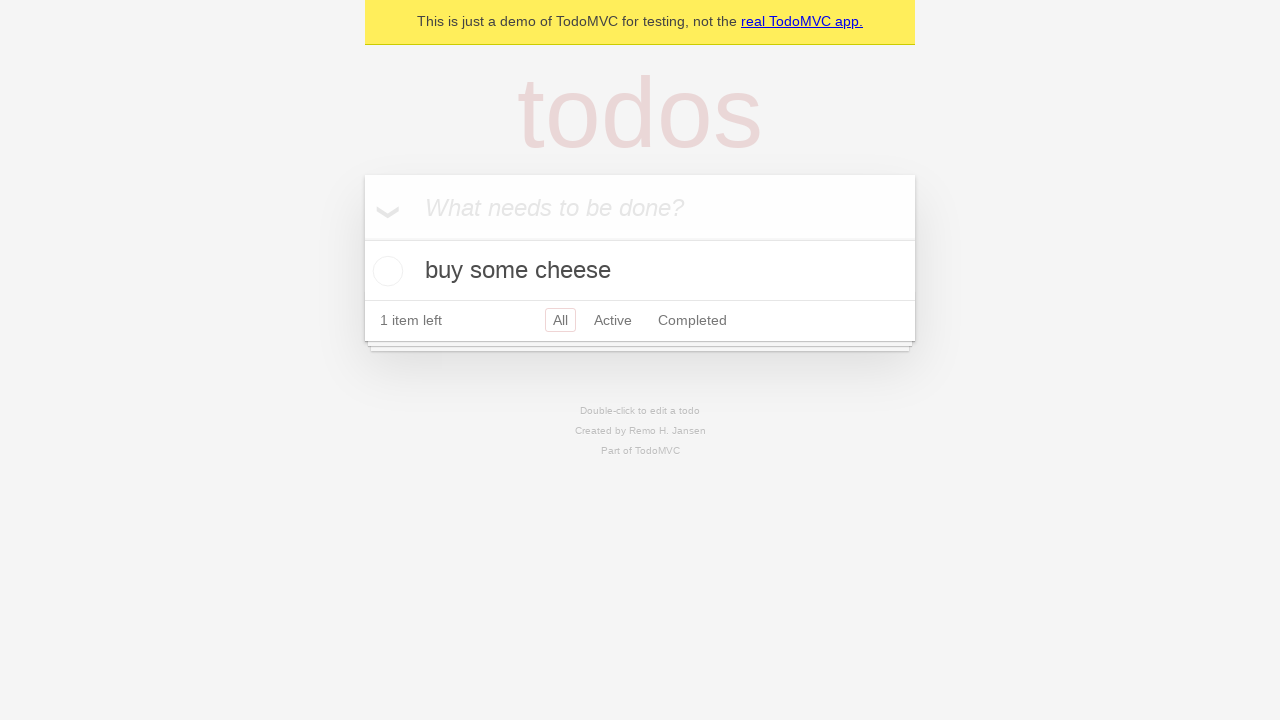

Filled new todo input with 'feed the cat' on .new-todo
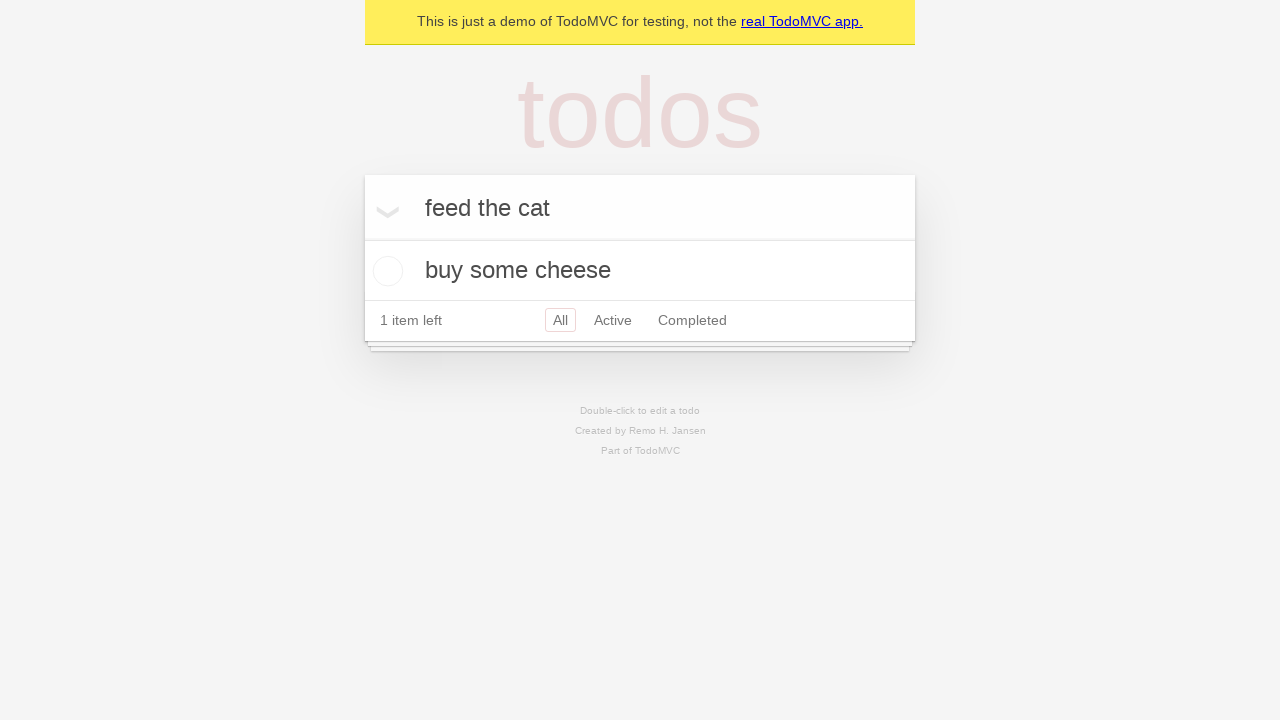

Pressed Enter to create second todo item on .new-todo
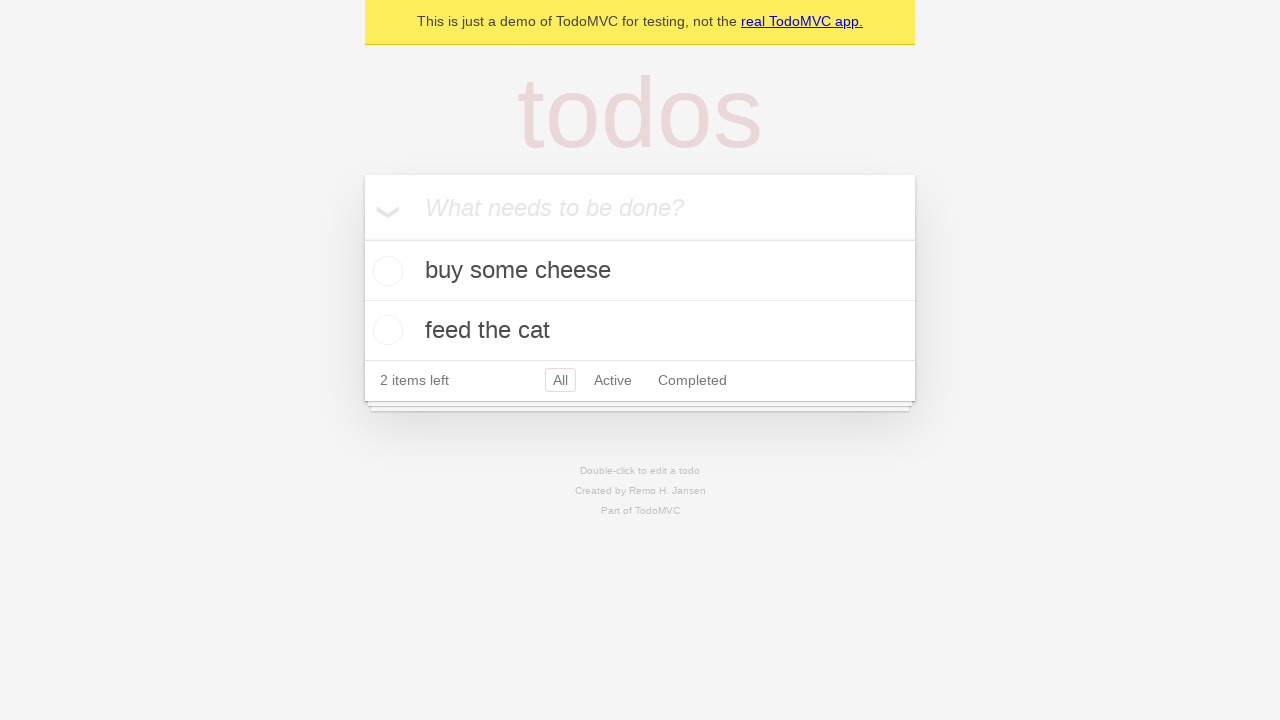

Waited for both todo items to appear in the list
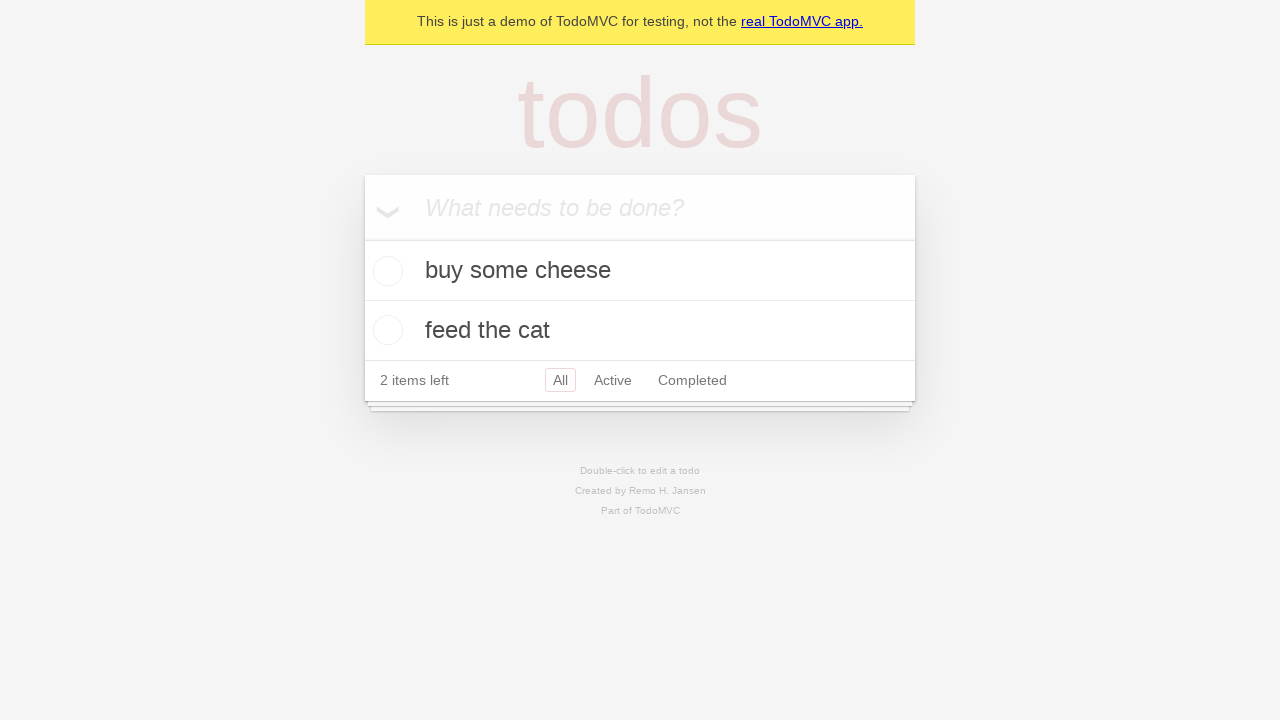

Marked first item 'buy some cheese' as complete at (385, 271) on .todo-list li >> nth=0 >> .toggle
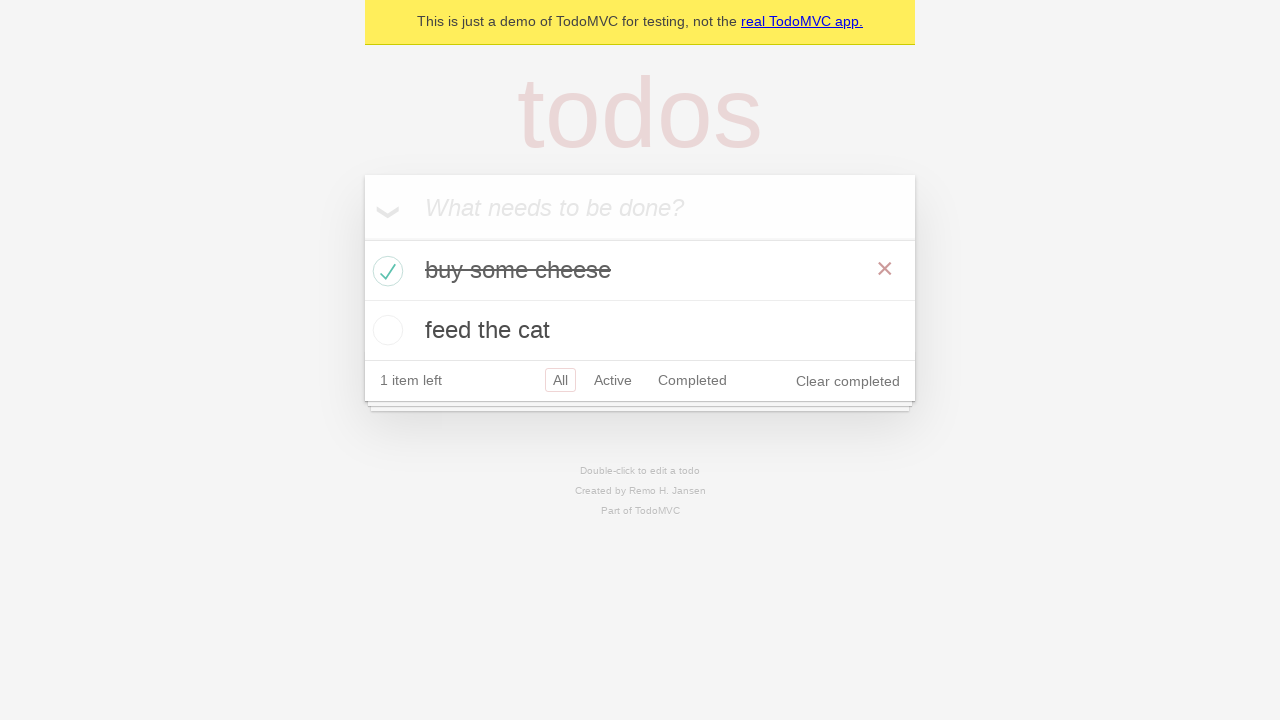

Marked second item 'feed the cat' as complete at (385, 330) on .todo-list li >> nth=1 >> .toggle
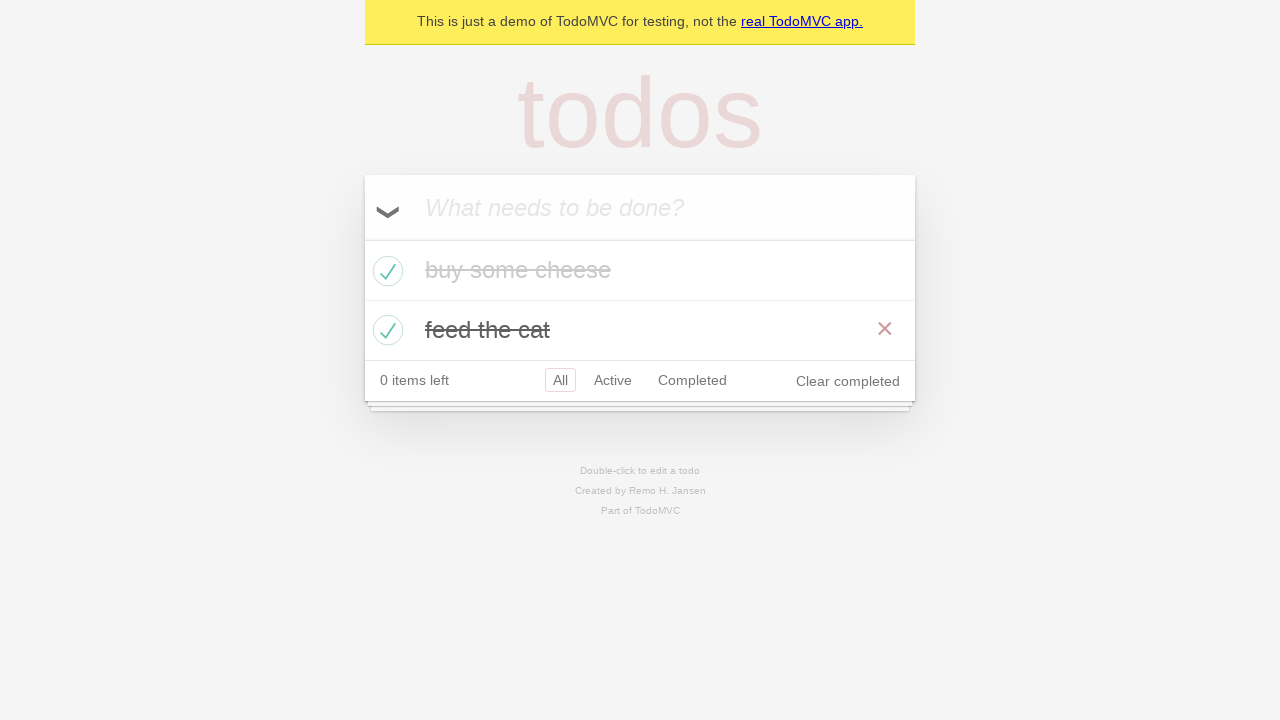

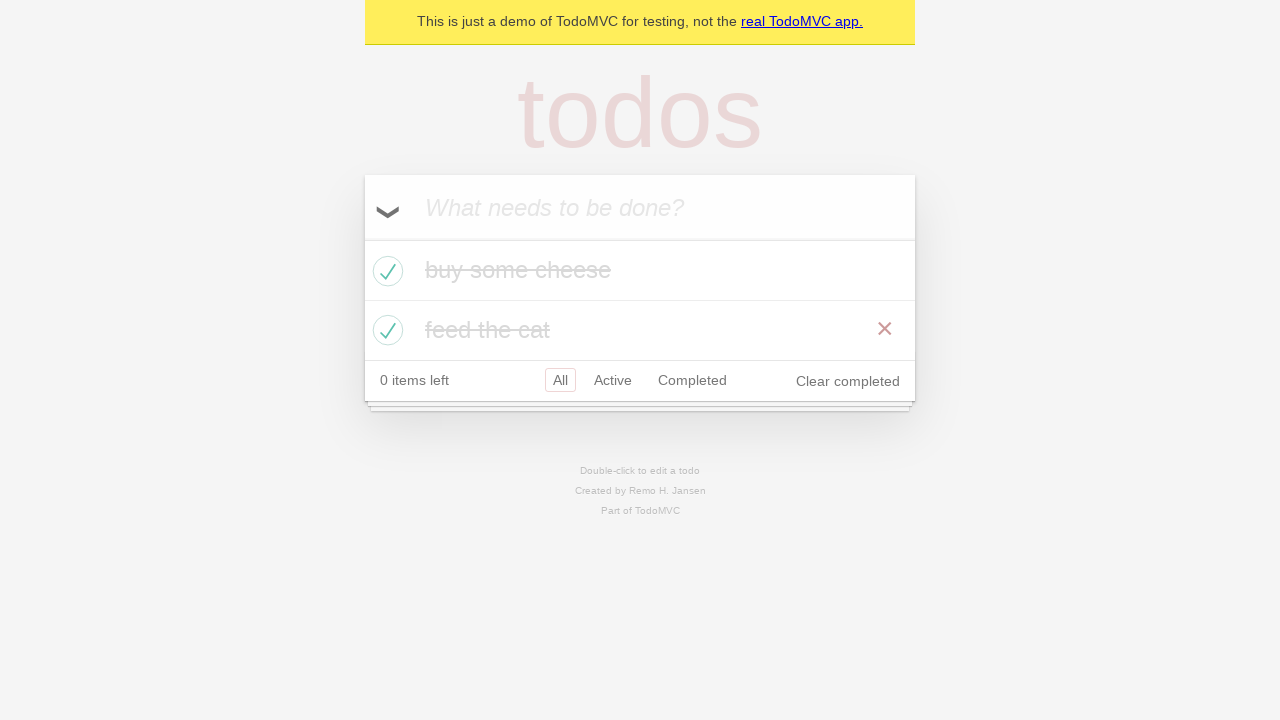